Tests the web filter functionality on a grocery offers page by entering "Rice" in the search field and verifying that filtered results are displayed

Starting URL: https://rahulshettyacademy.com/greenkart/#/offers

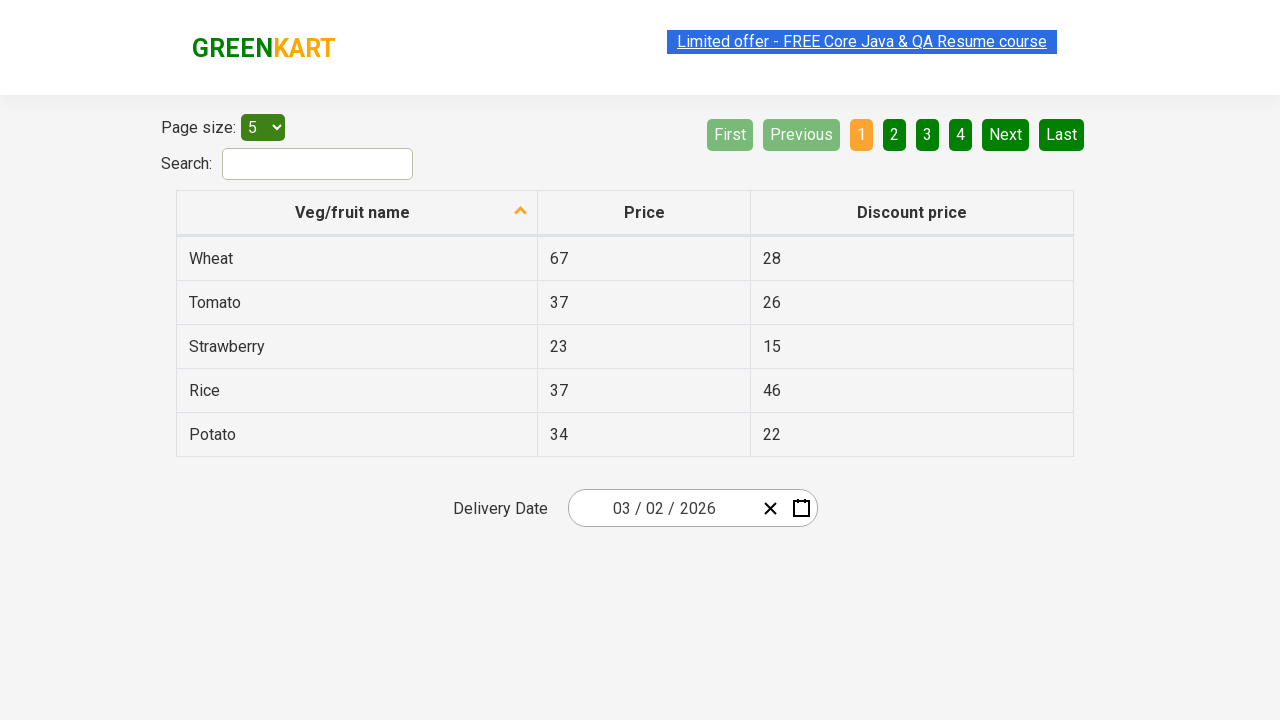

Filled search field with 'Rice' to filter grocery offers on #search-field
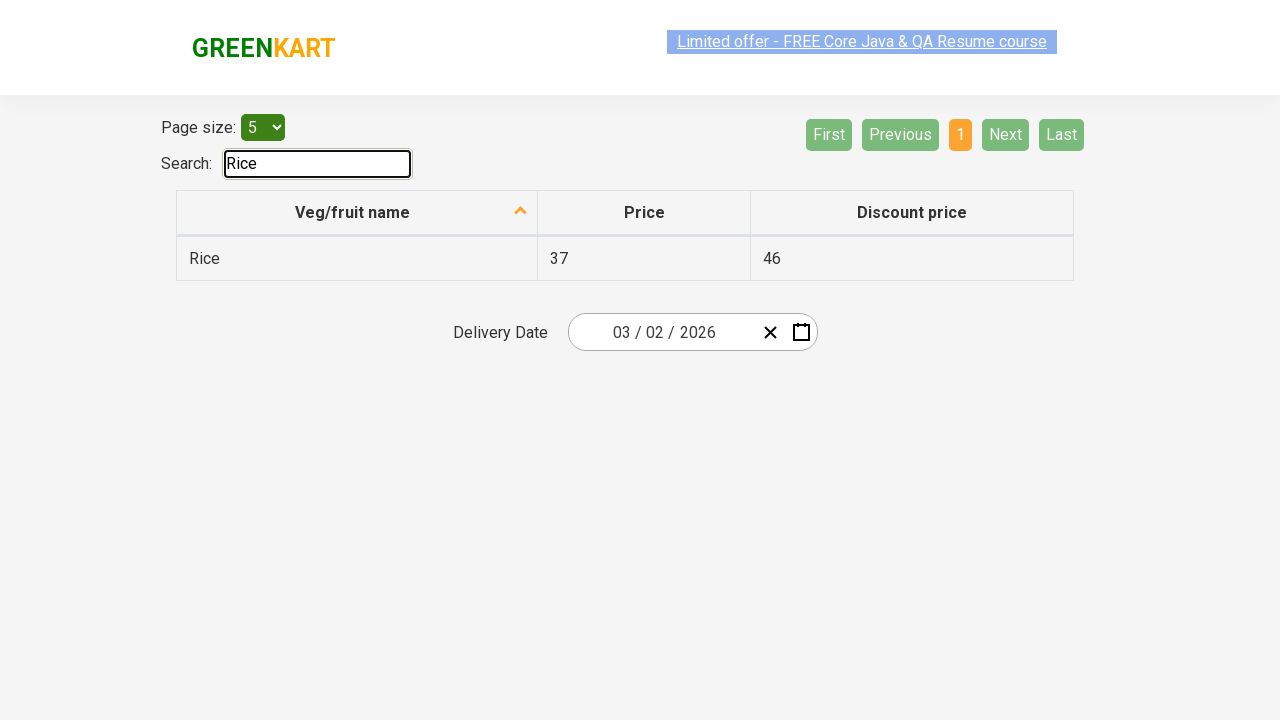

Waited for filtered results to appear in the table
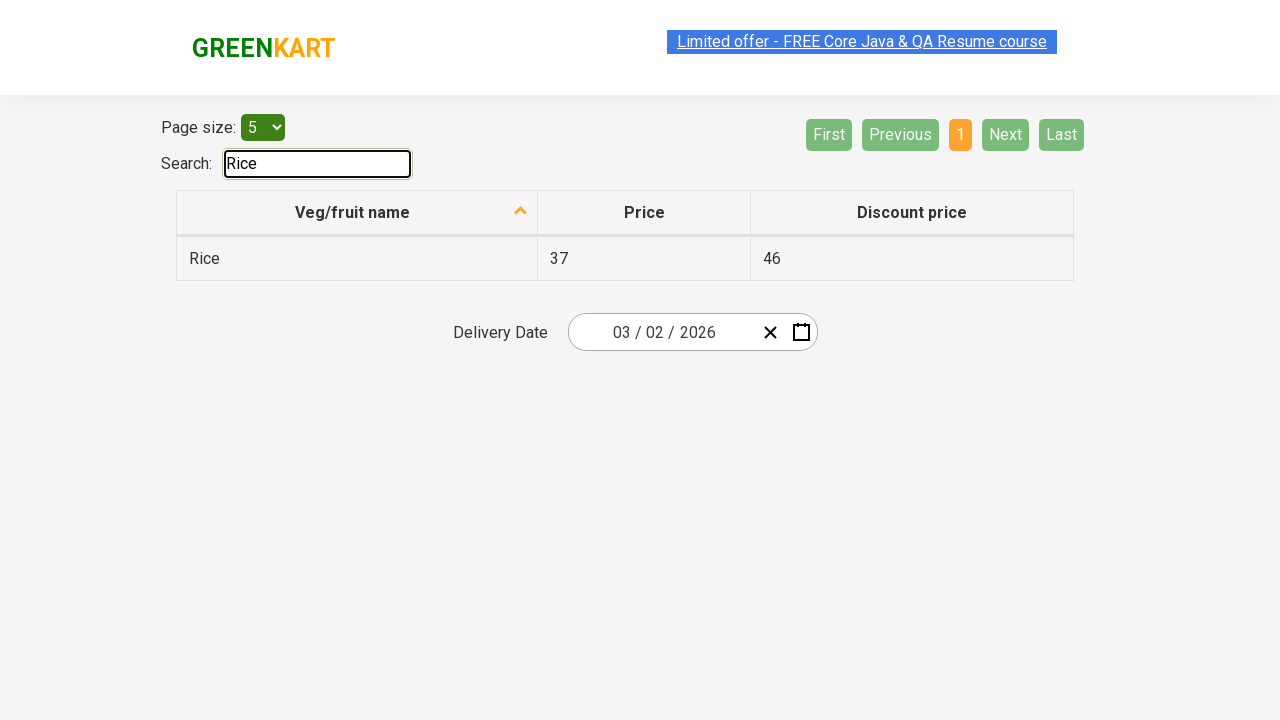

Retrieved all filtered product rows from the table
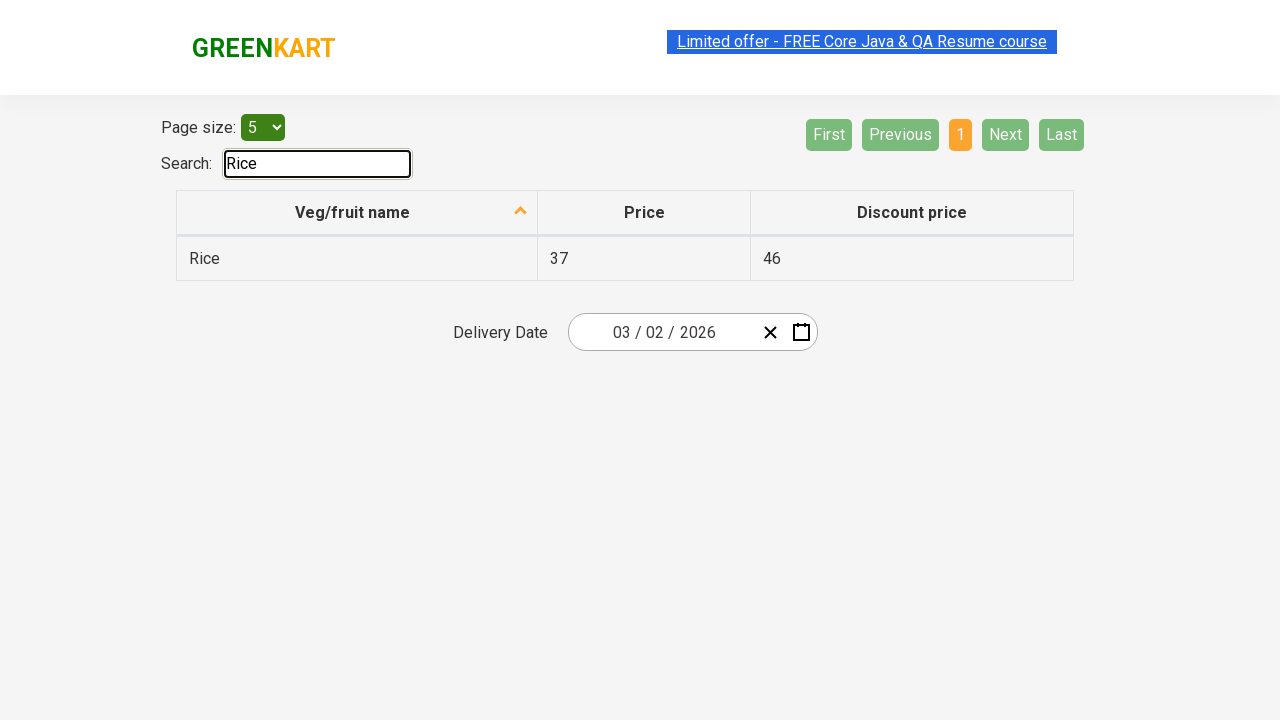

Verified that filtered results are displayed (assertion passed)
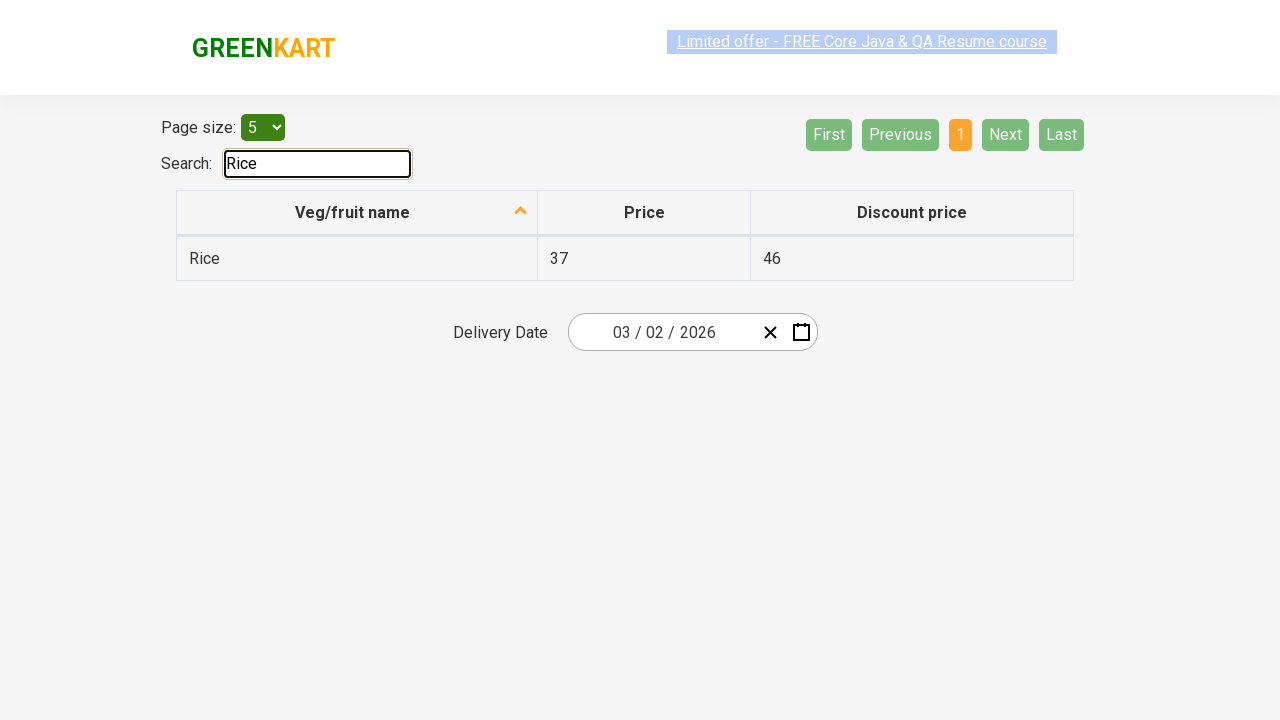

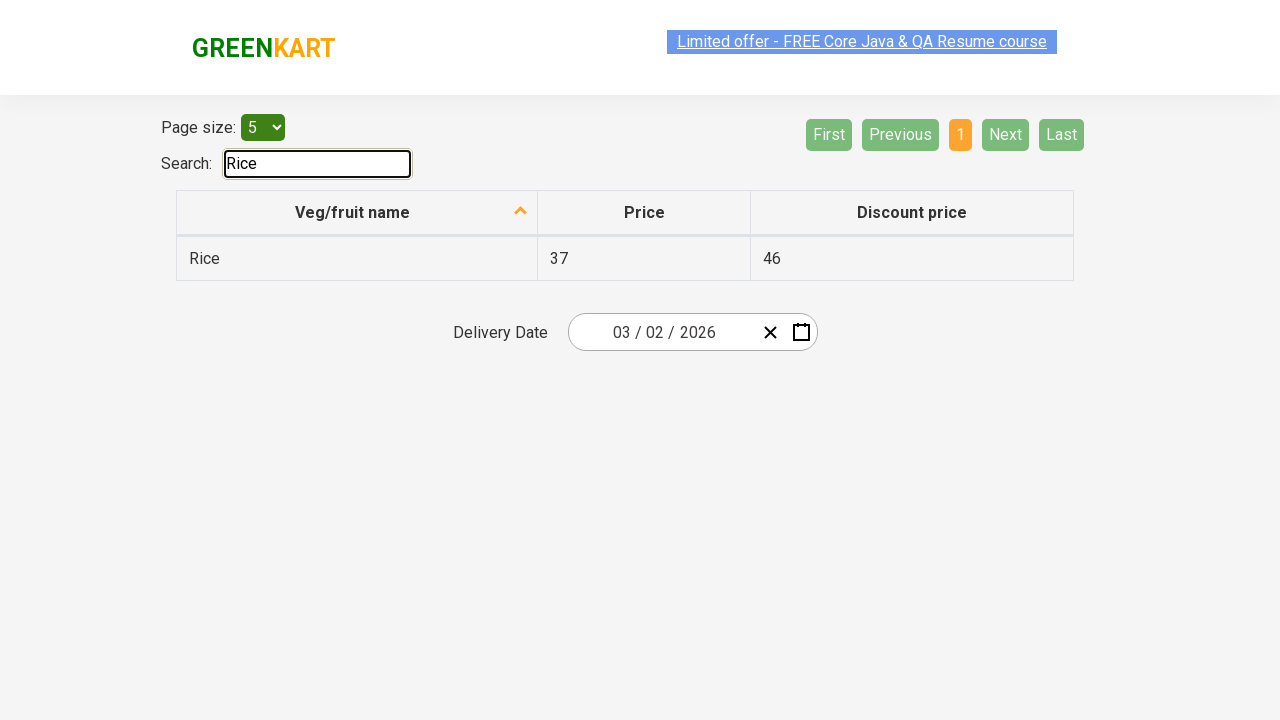